Tests dropdown select functionality by selecting options by value and index

Starting URL: https://crossbrowsertesting.github.io/selenium_example_page.html

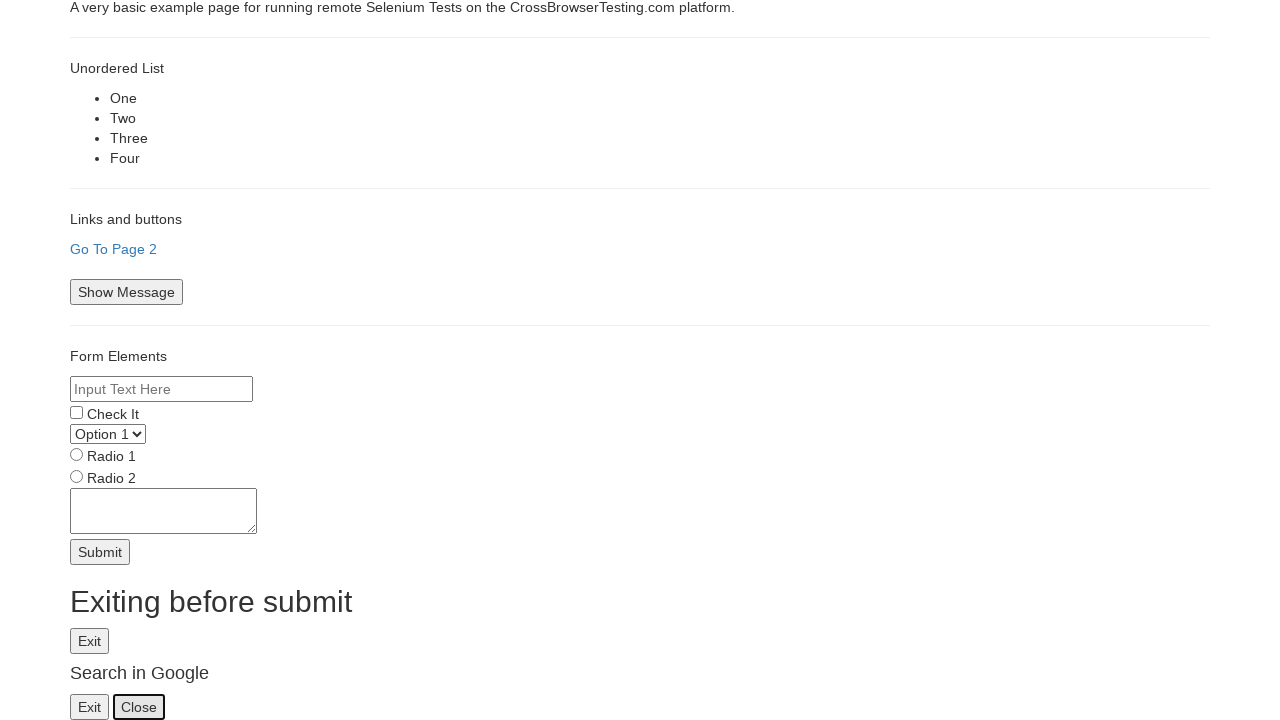

Selected dropdown option by value 'option2' on #dropdown
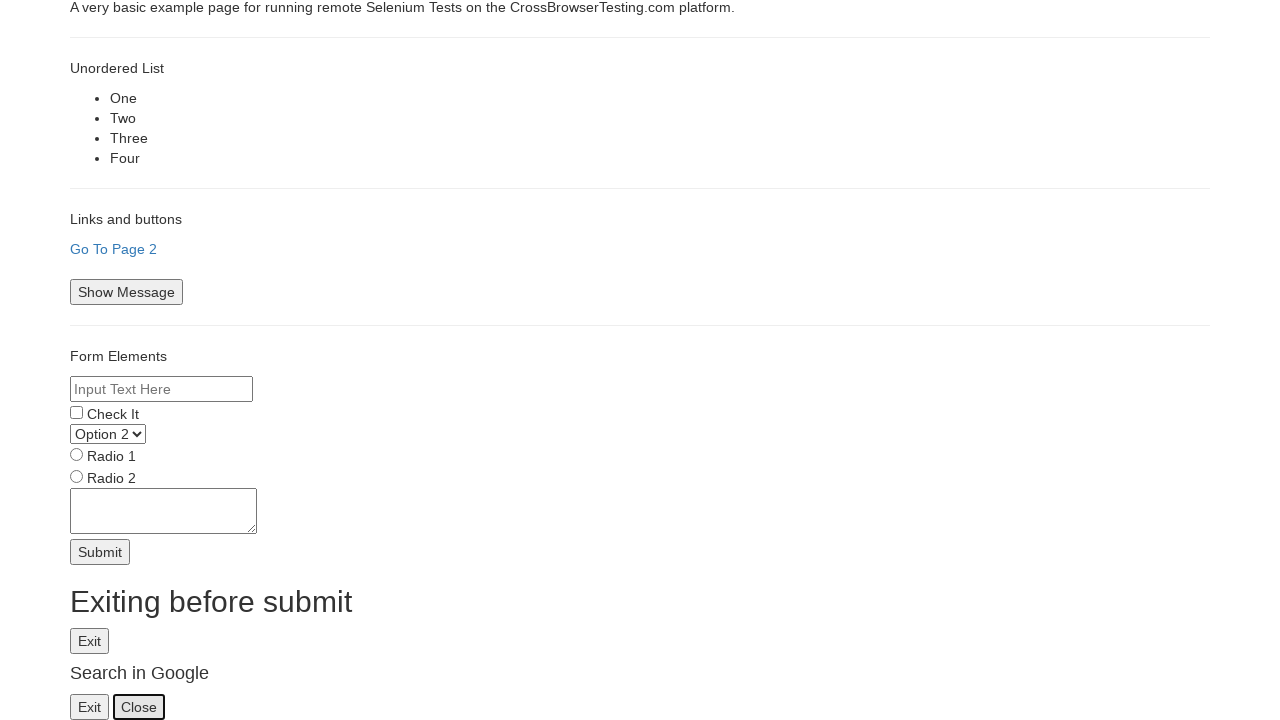

Selected dropdown option by index 2 (3rd option) on #dropdown
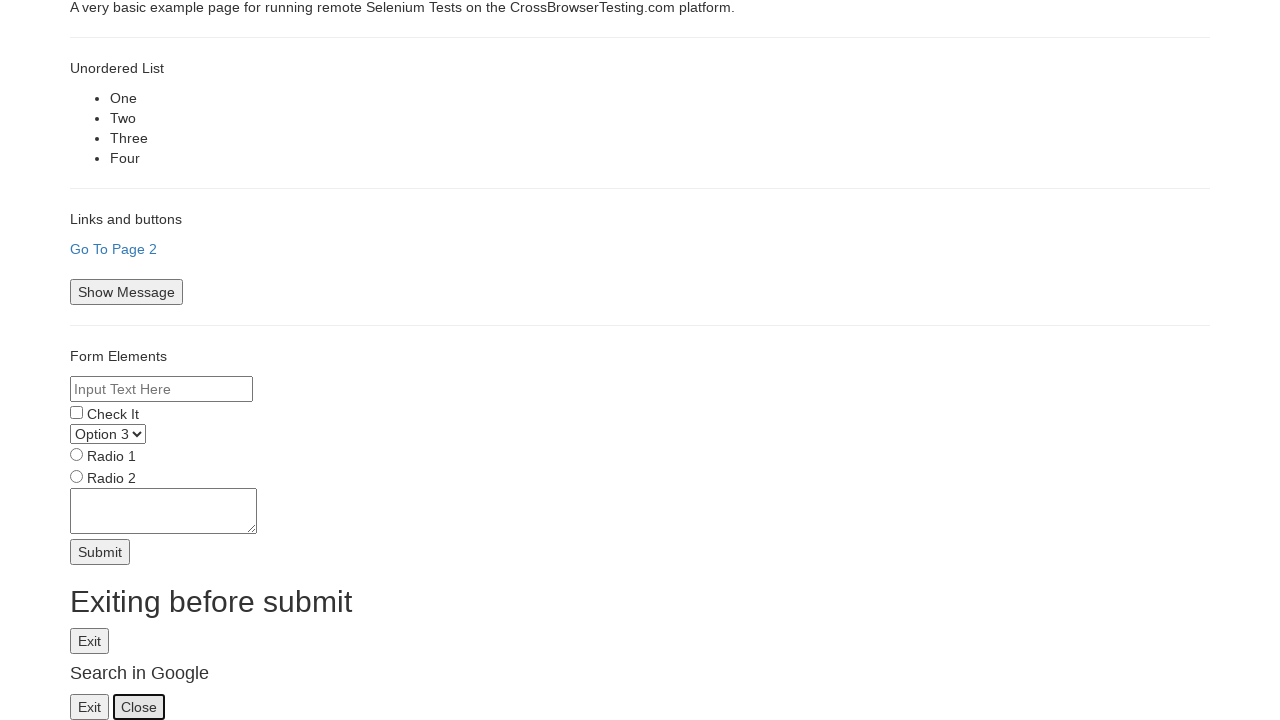

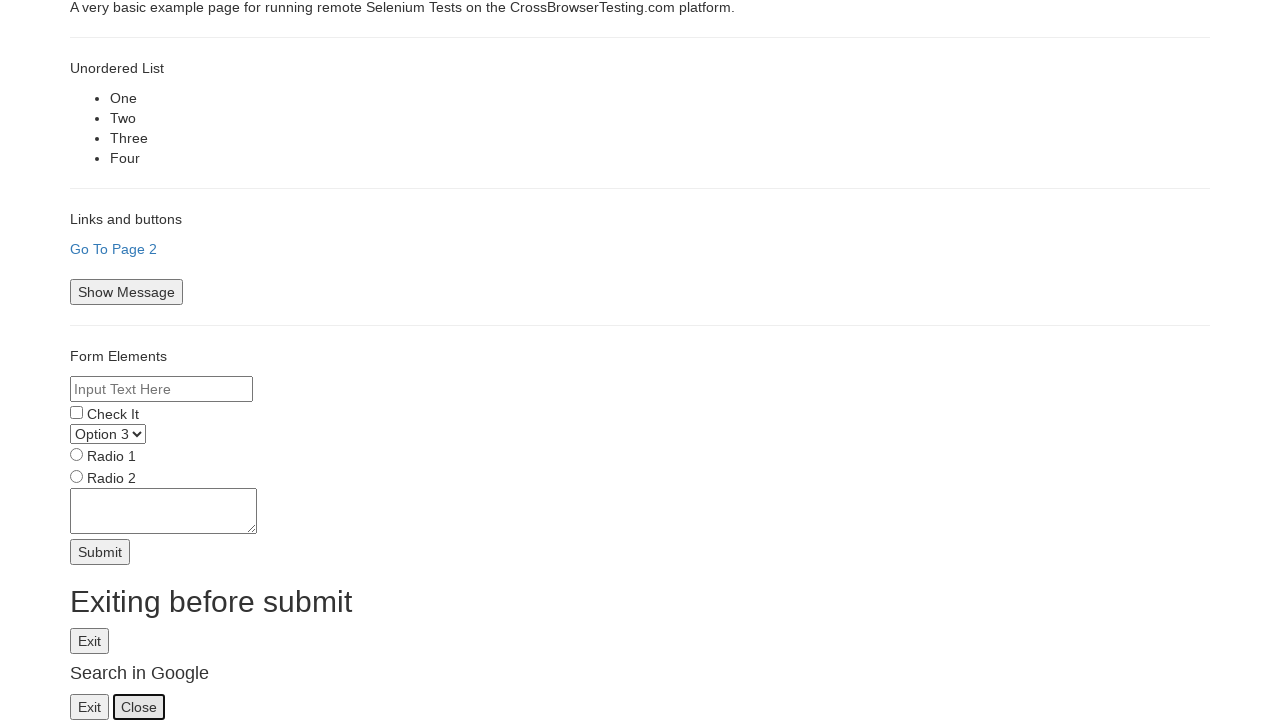